Tests radio button interaction by clicking on a radio button label and verifying selection state

Starting URL: https://demoqa.com/radio-button

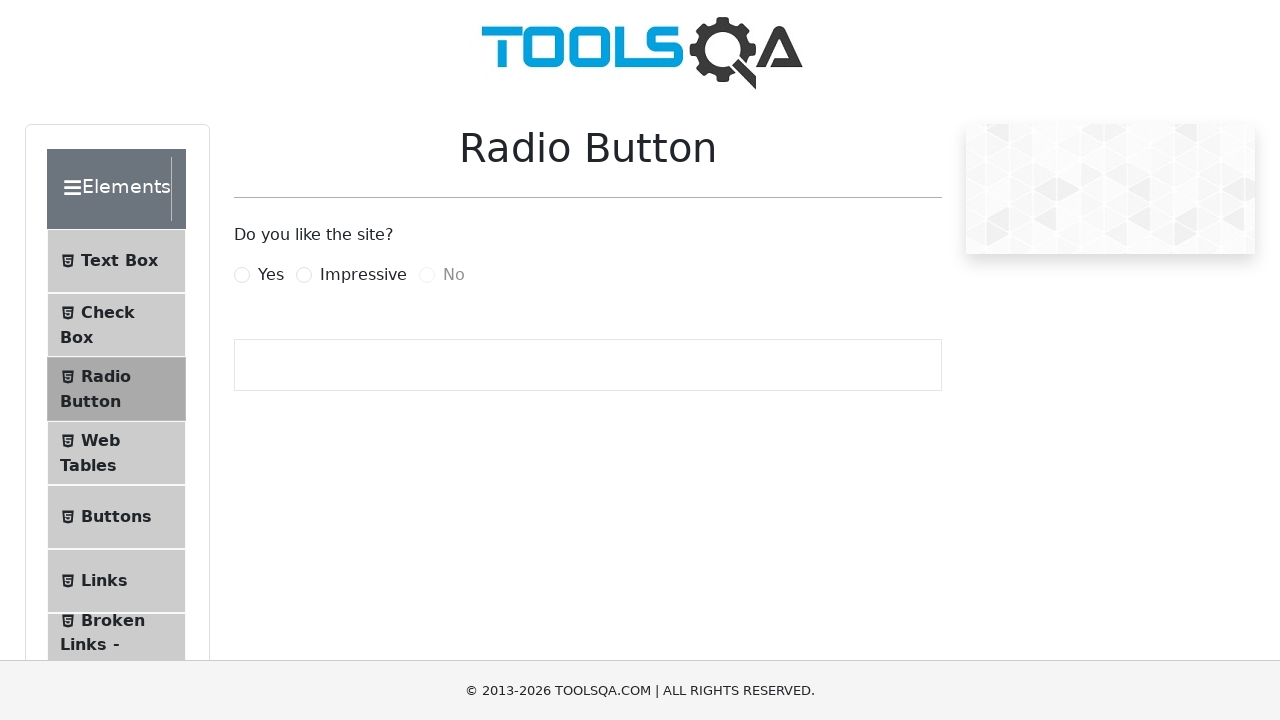

Clicked on the Yes radio button label at (271, 275) on label[for='yesRadio']
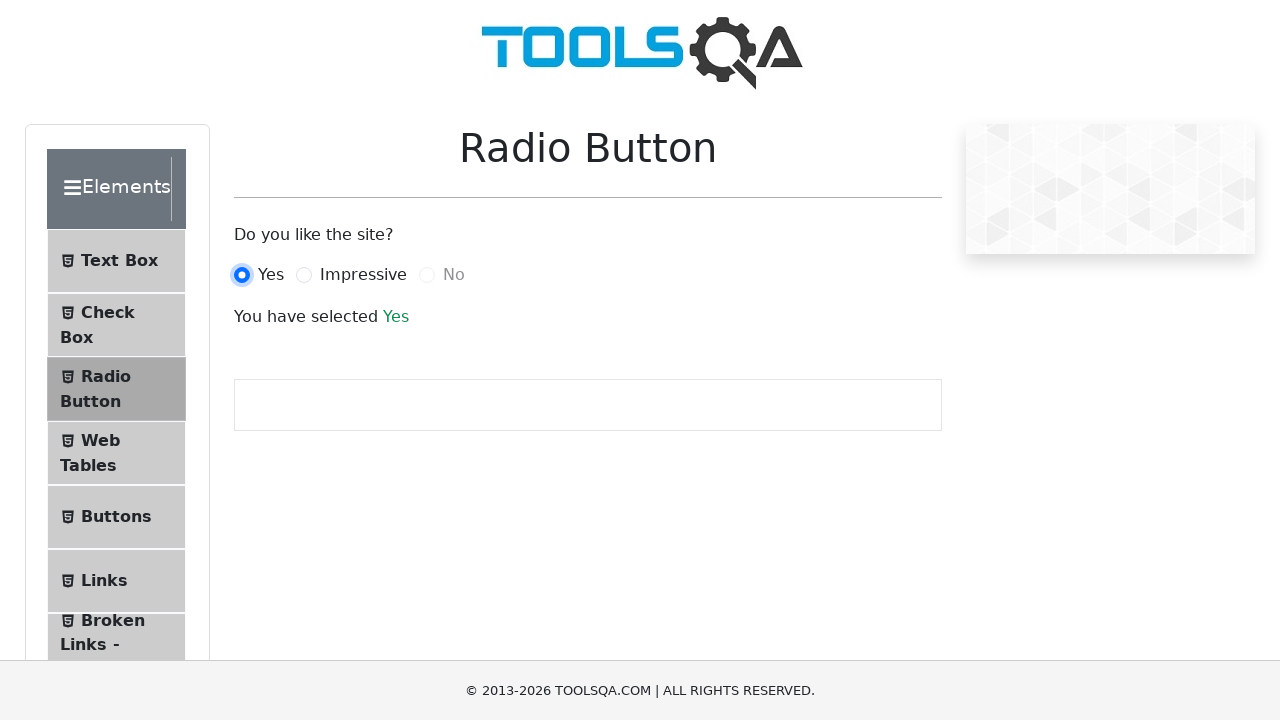

Verified that the Yes radio button is selected
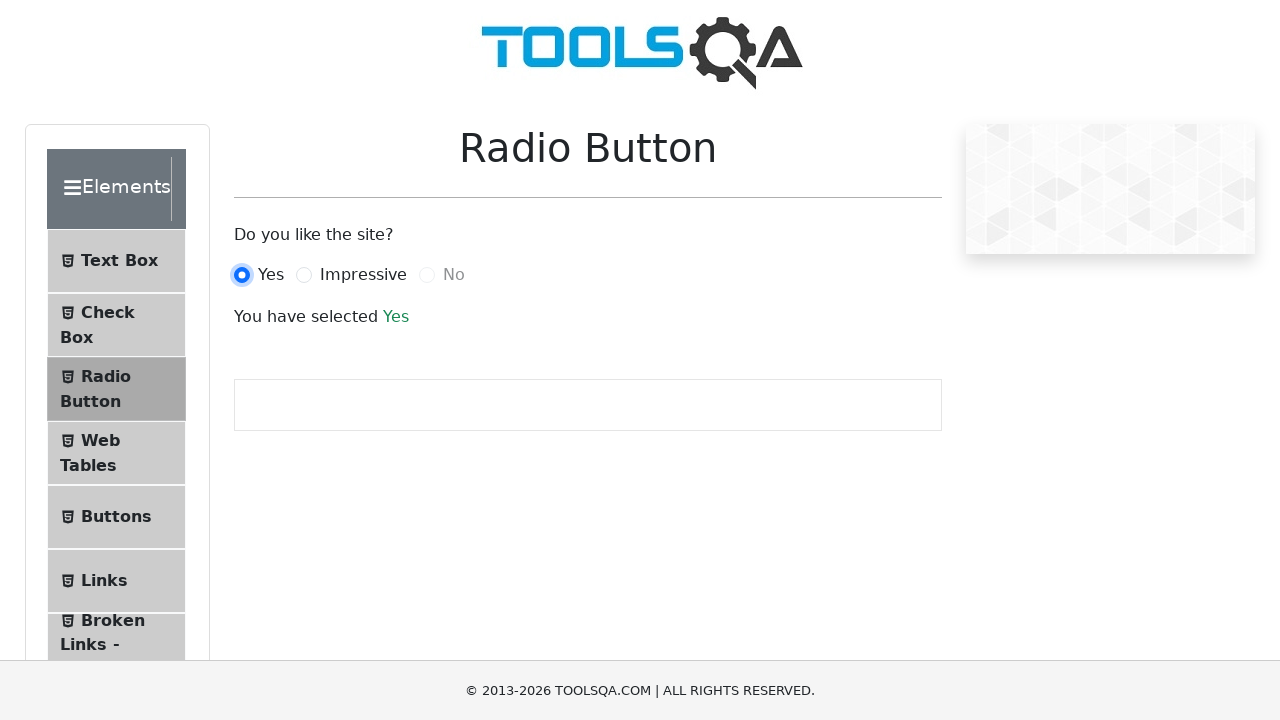

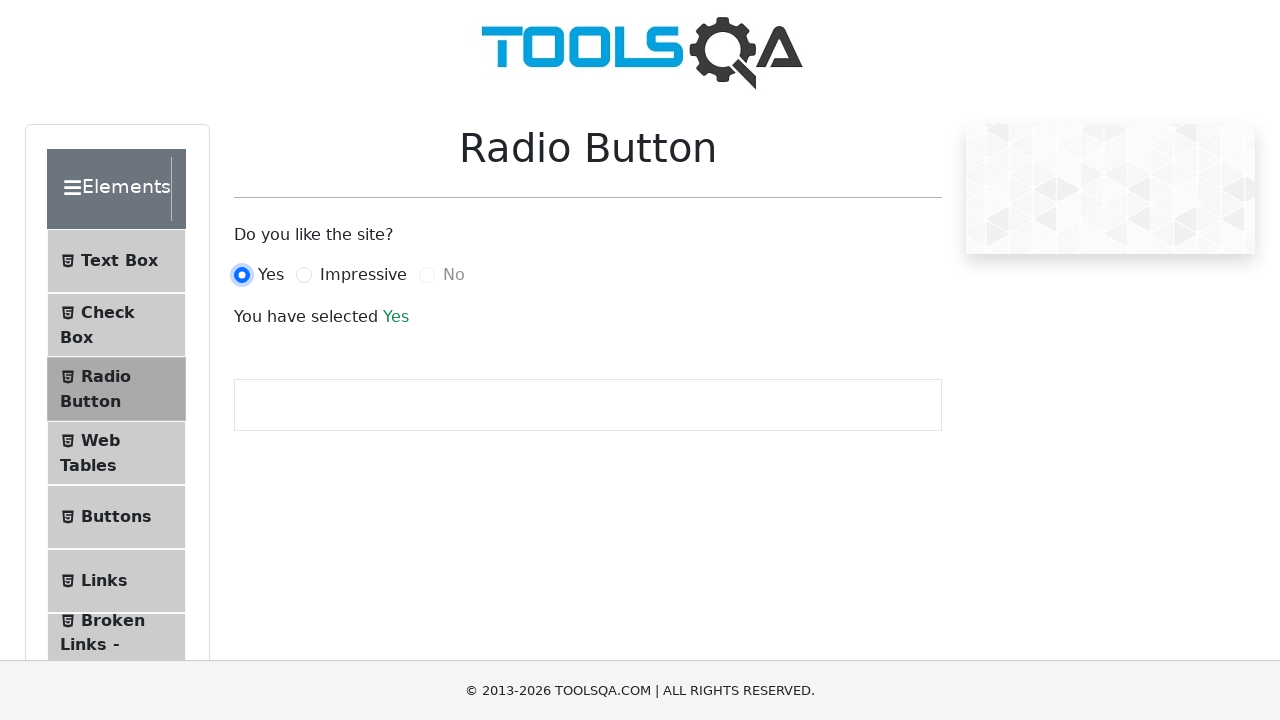